Tests drag and drop functionality by dragging element A onto element B and verifying the headings are swapped

Starting URL: https://the-internet.herokuapp.com

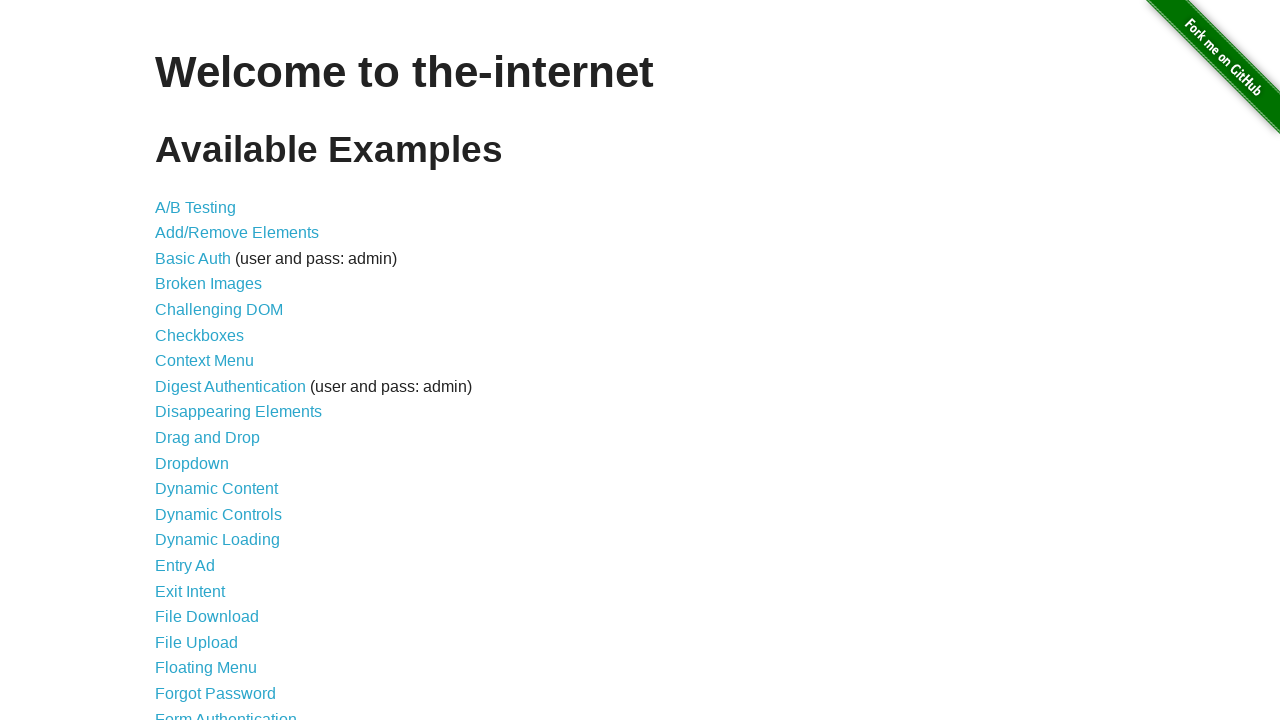

Navigated to the-internet.herokuapp.com
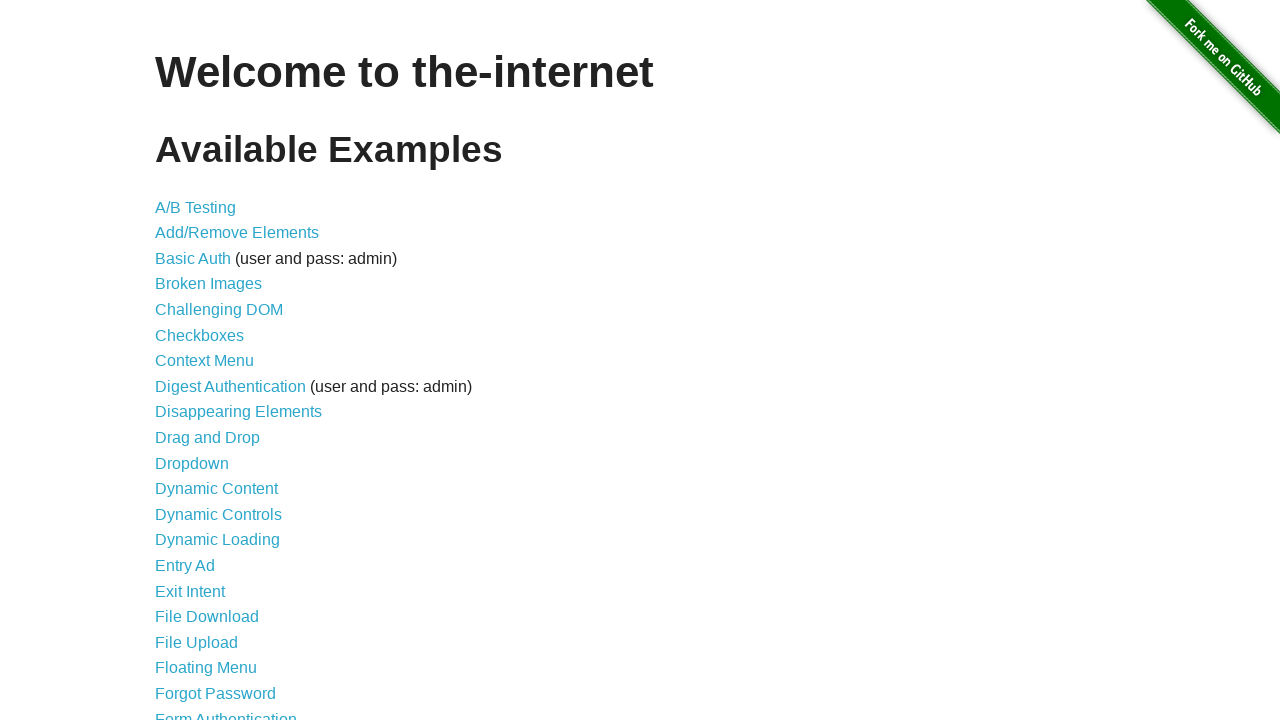

Clicked on Drag and Drop link at (208, 438) on a[href='/drag_and_drop']
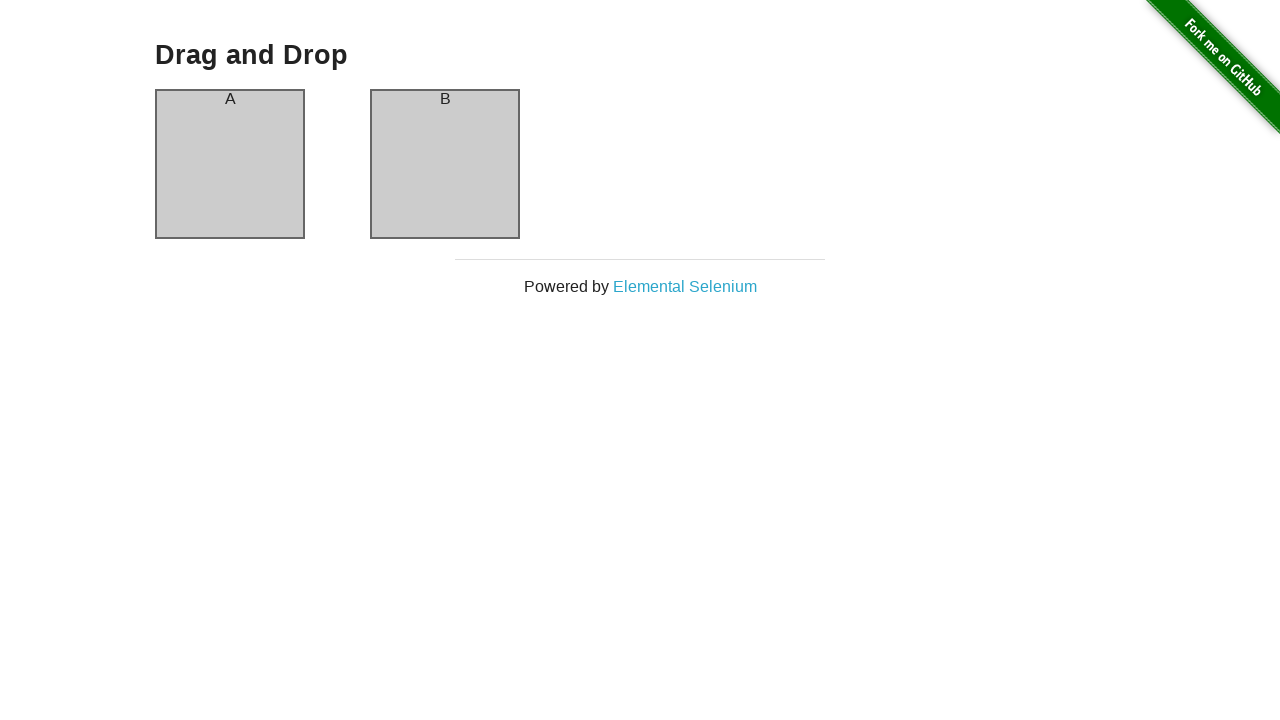

Dragged column A onto column B at (445, 164)
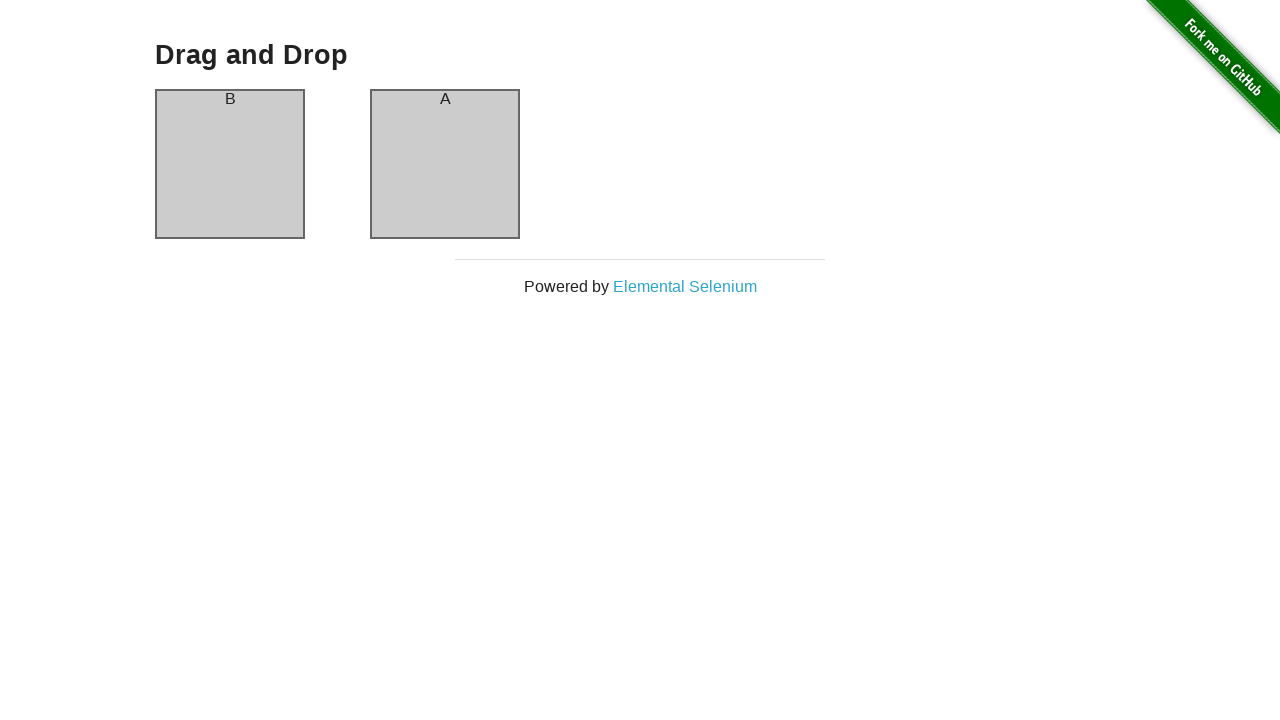

Verified column A header is present after drag and drop
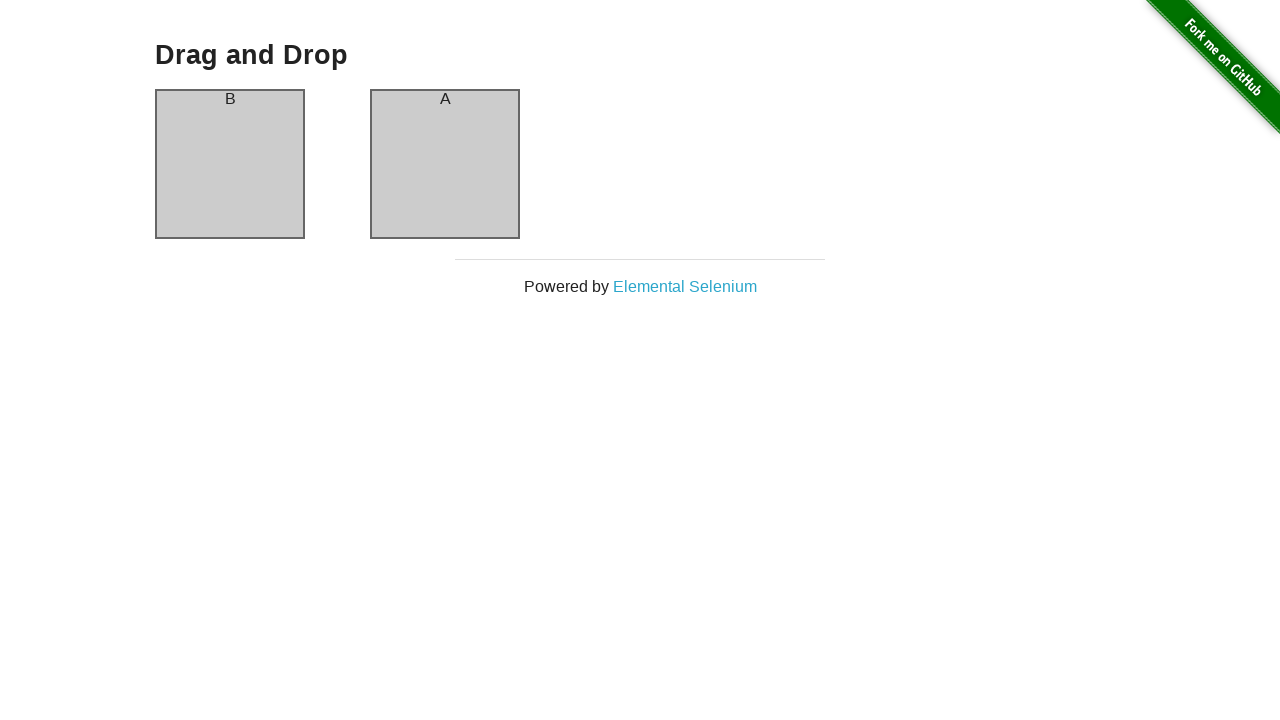

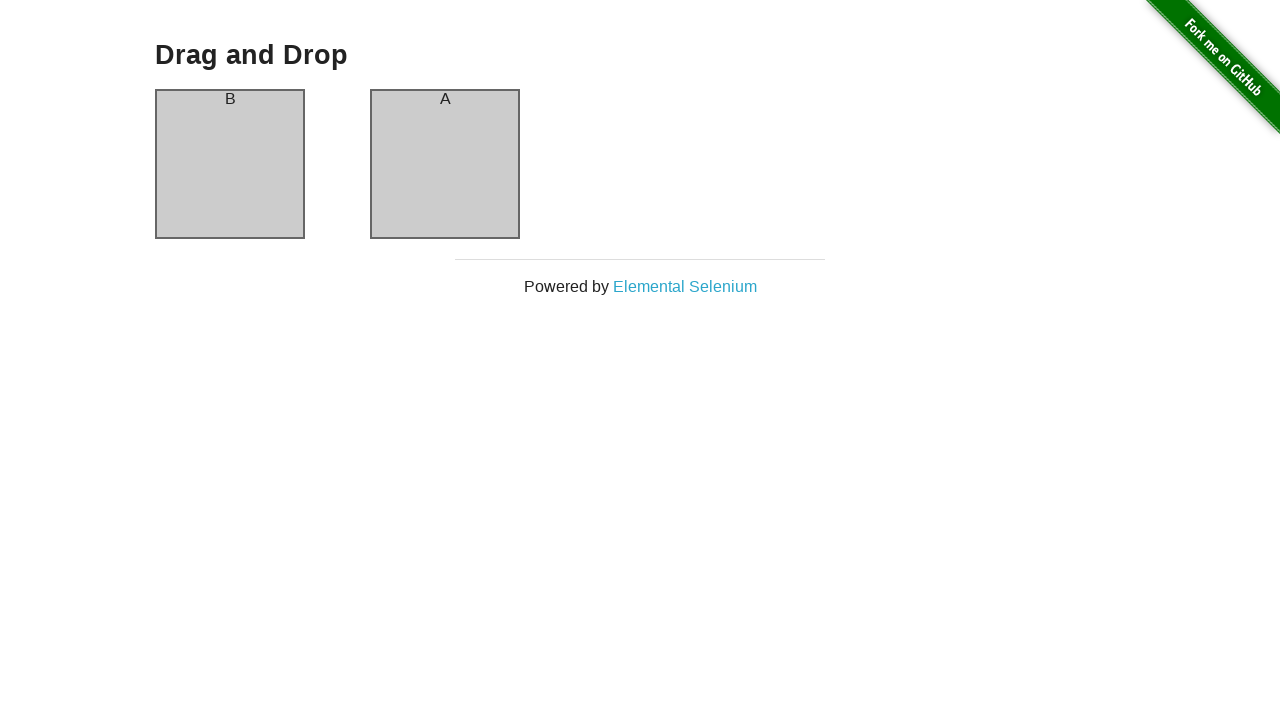